Tests opening a new window, switching to it, verifying content, and closing it

Starting URL: http://the-internet.herokuapp.com/windows

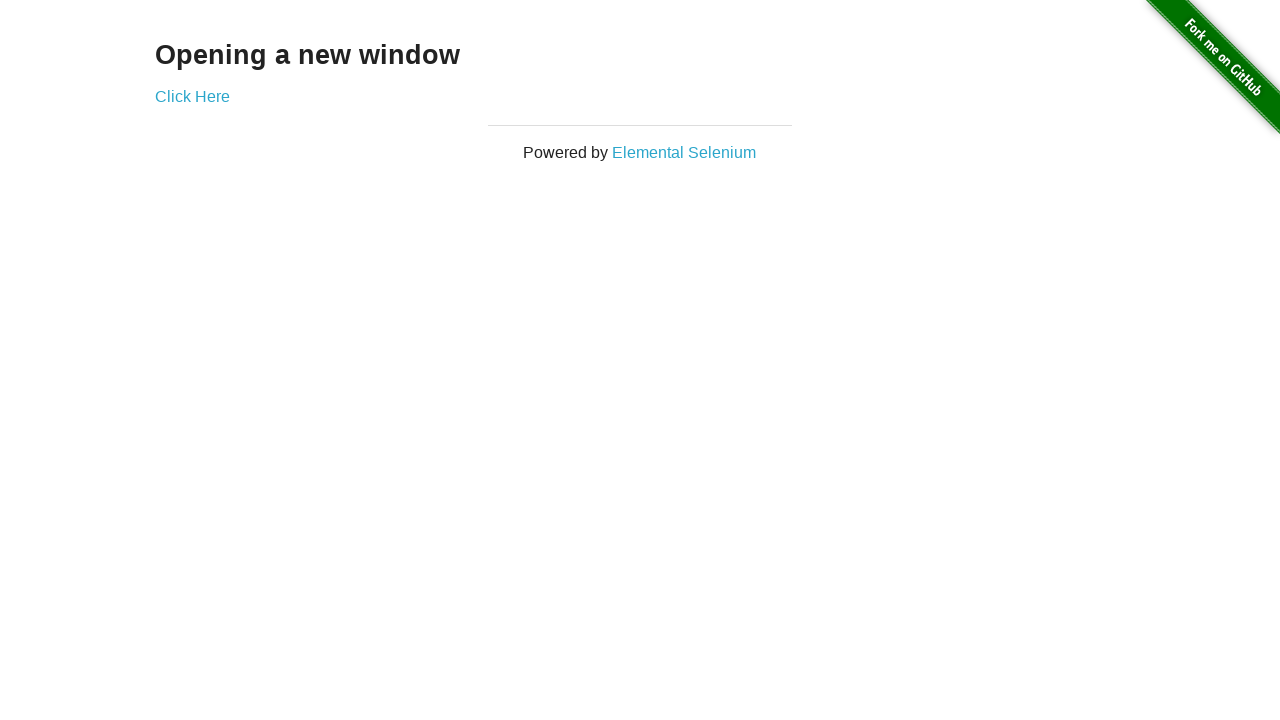

Clicked 'Click Here' link to open new window at (192, 96) on a:has-text('Click Here')
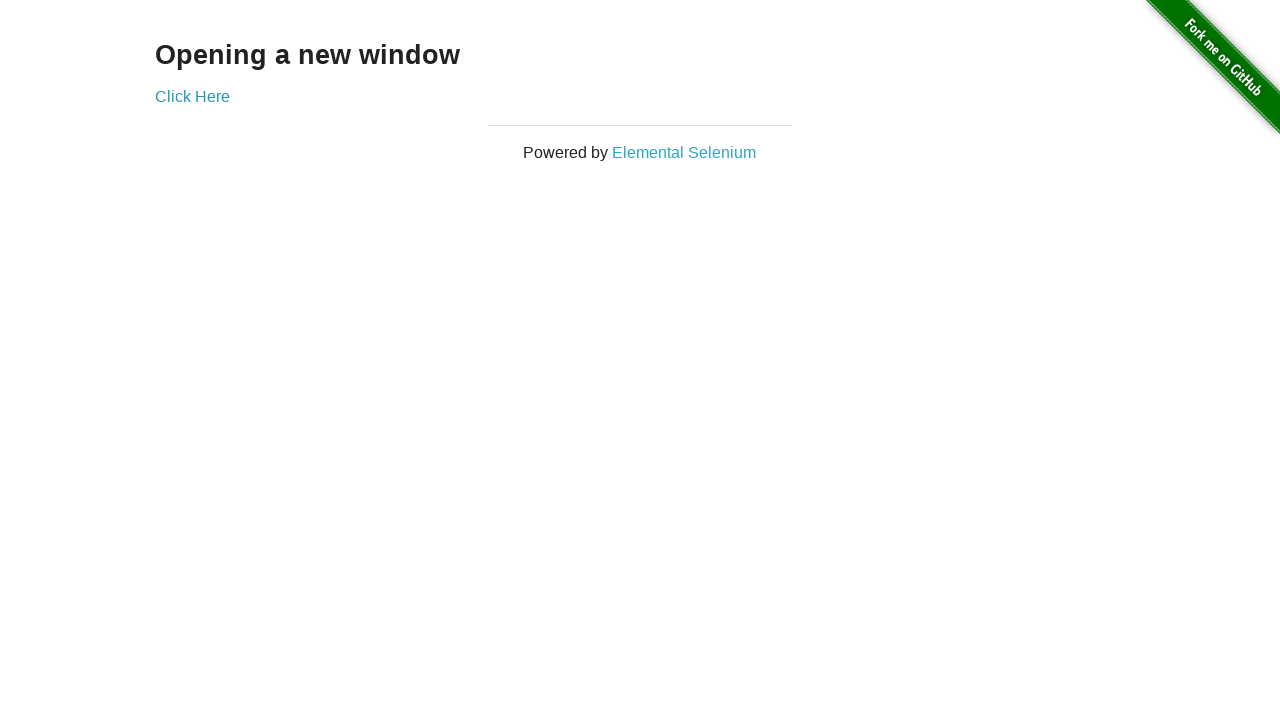

New window opened and captured
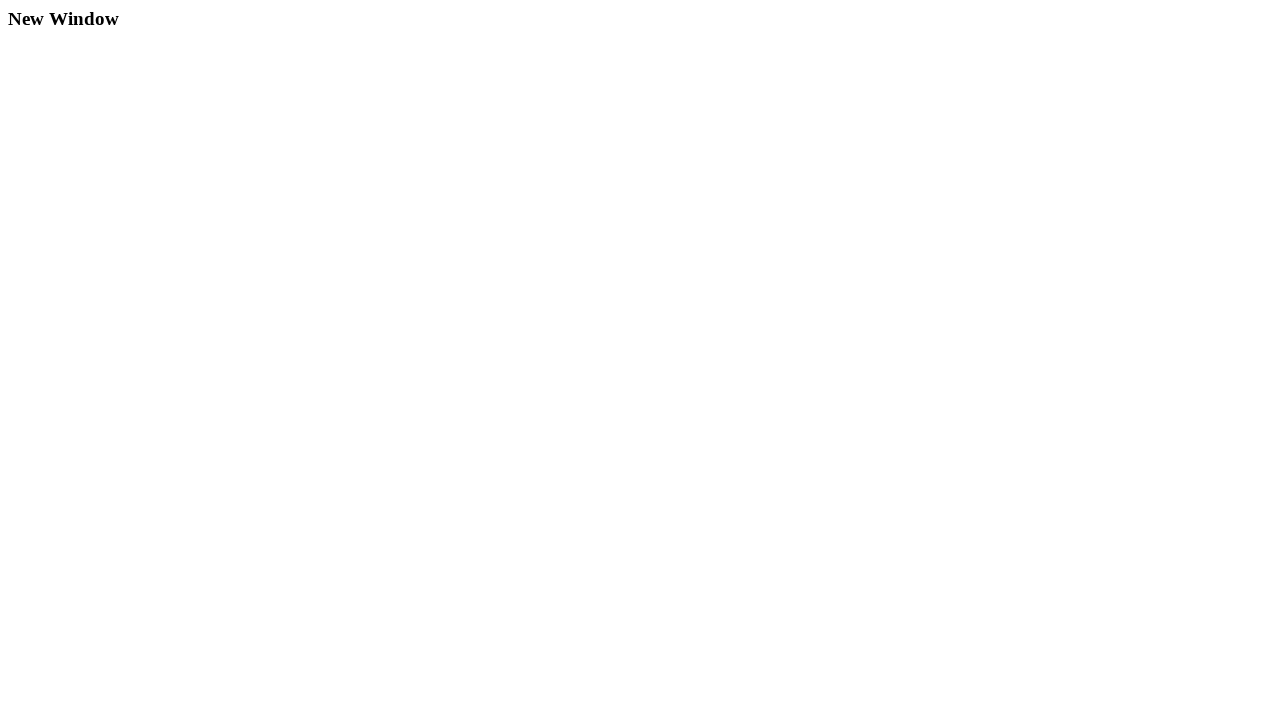

New window loaded with 'New Window' heading verified
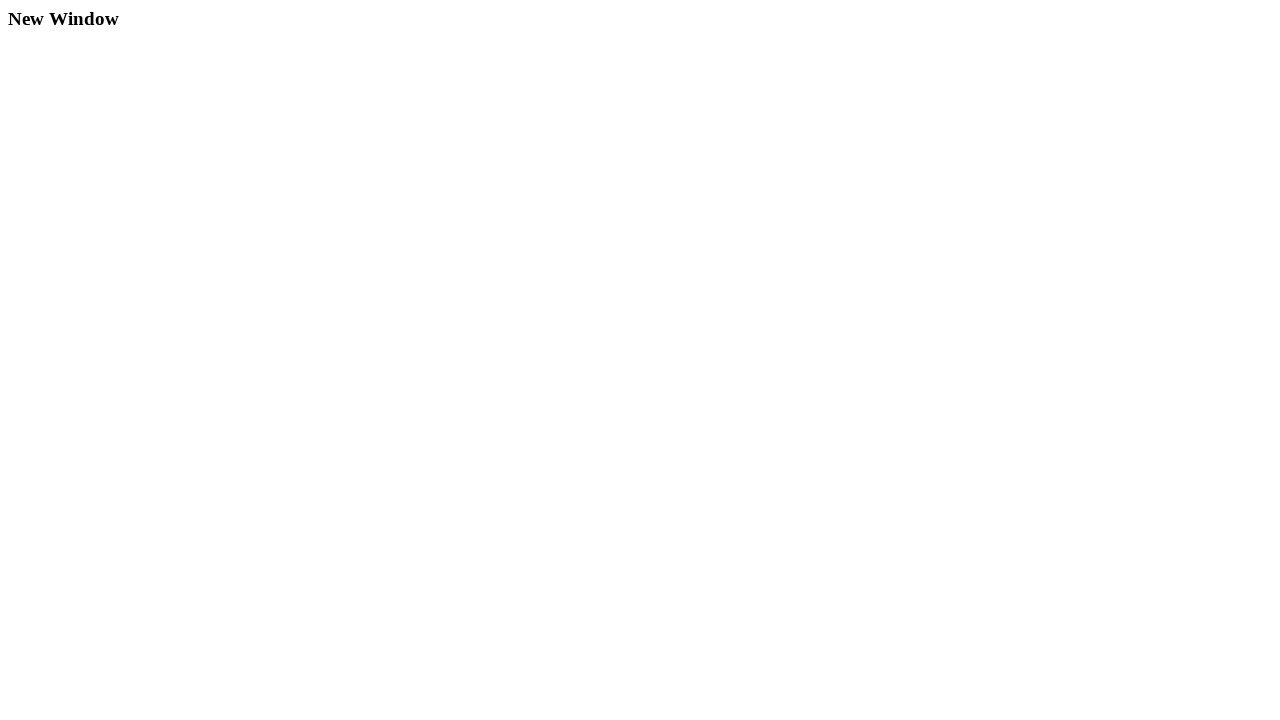

Closed new window
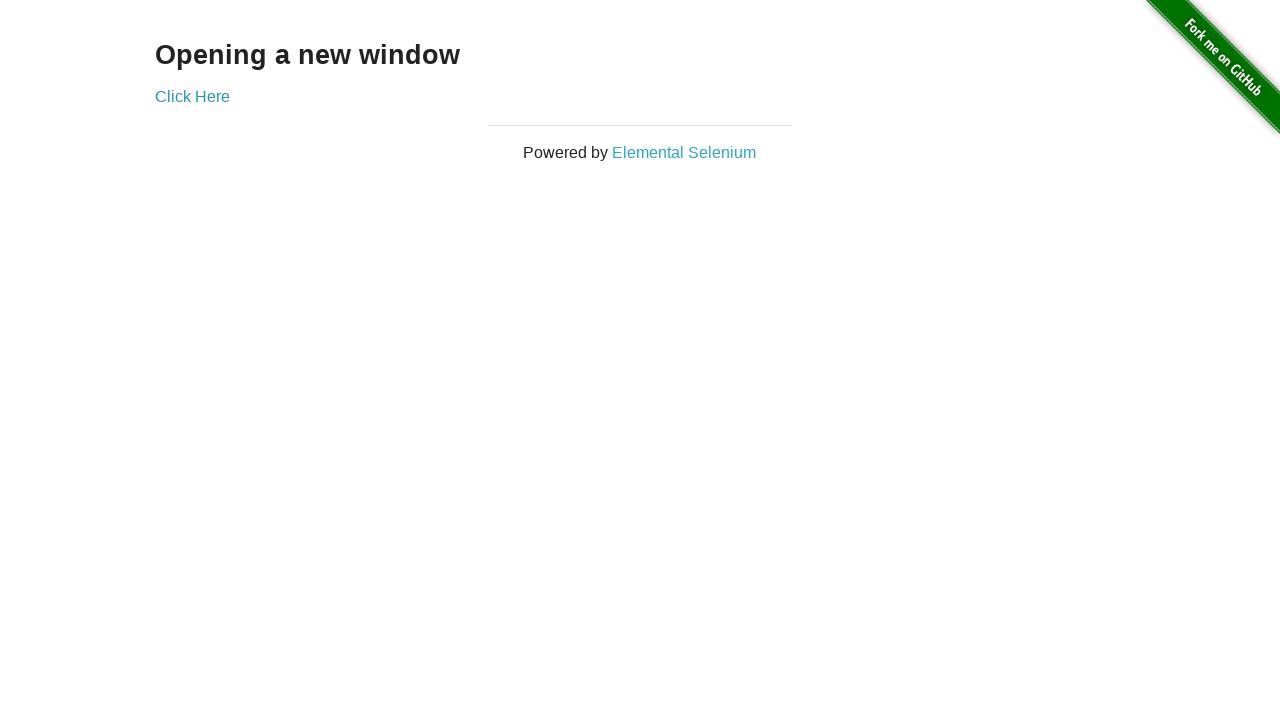

Verified original page still displays 'Opening a new window' heading
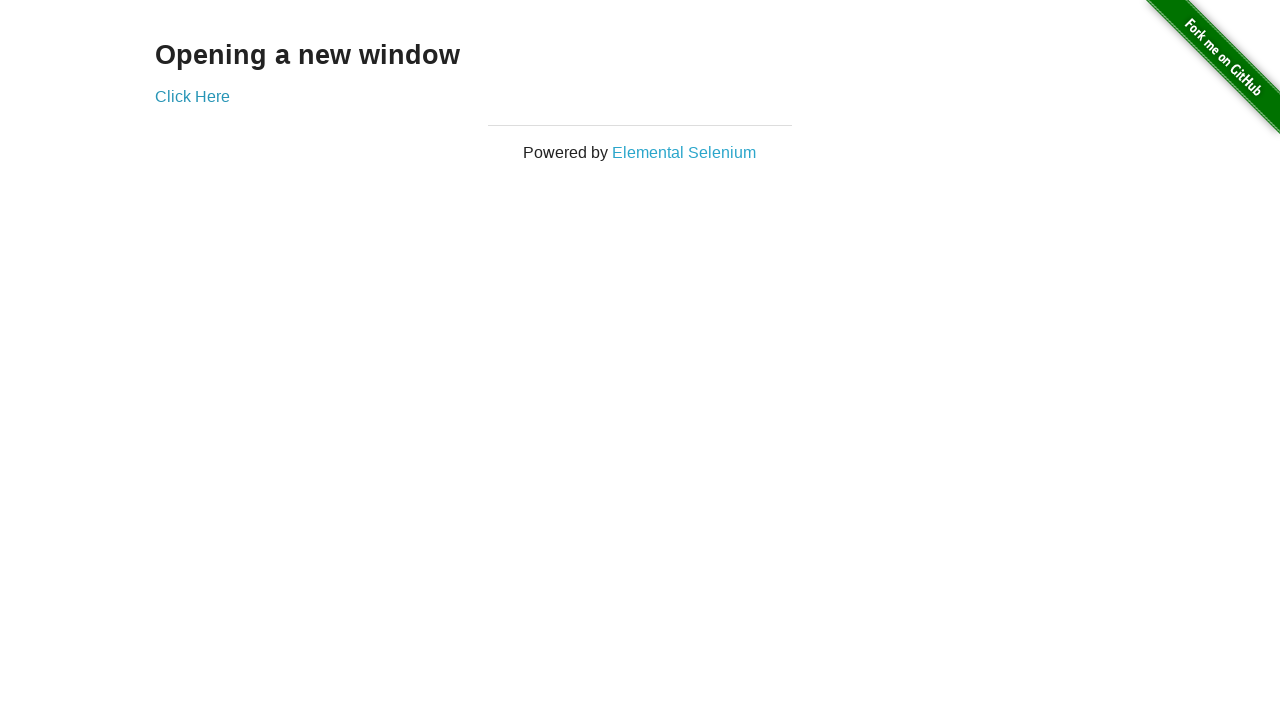

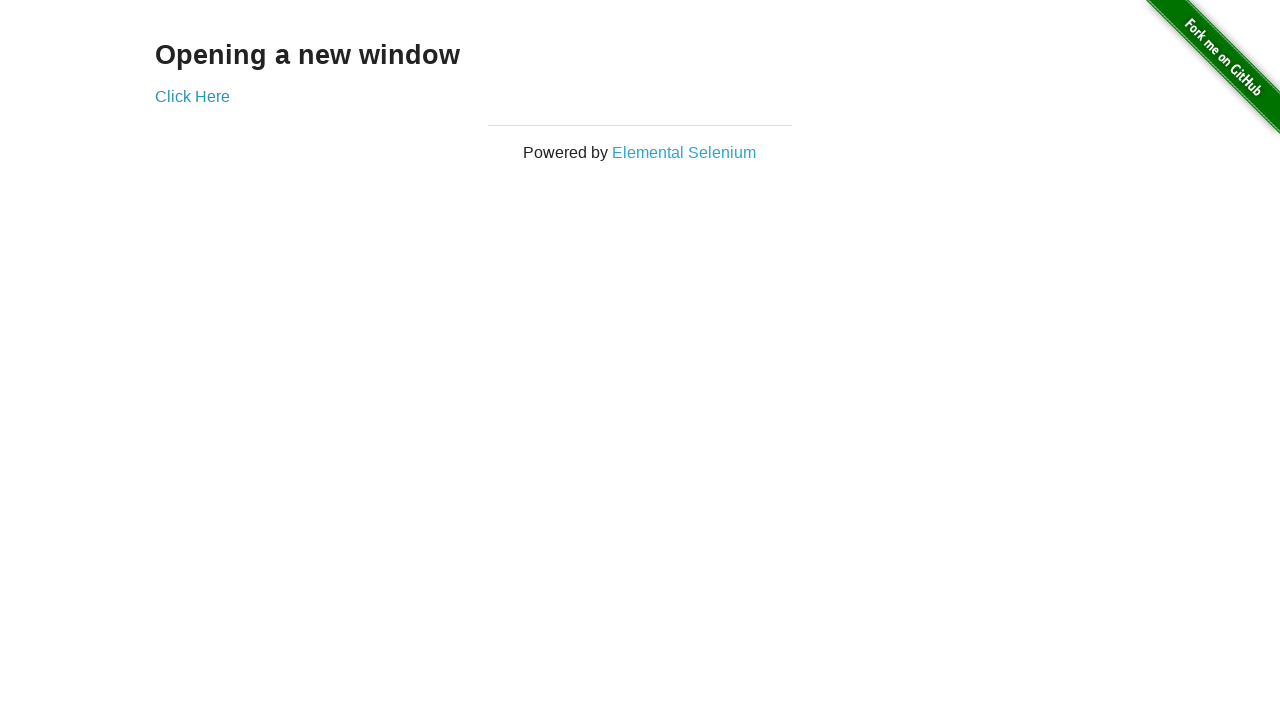